Tests a registration form by filling in first name, last name, and email fields, submitting the form, and verifying the success message is displayed.

Starting URL: http://suninjuly.github.io/registration1.html

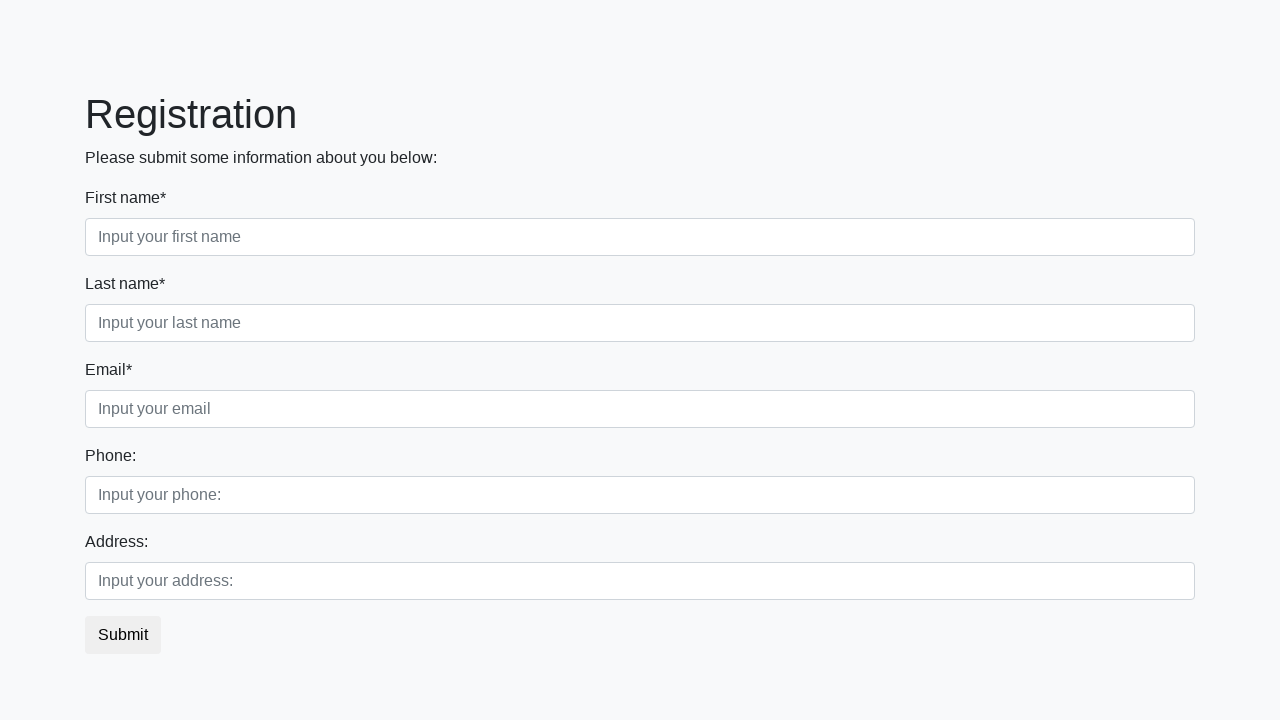

Filled first name field with 'Marcus' on input[placeholder*='first name']
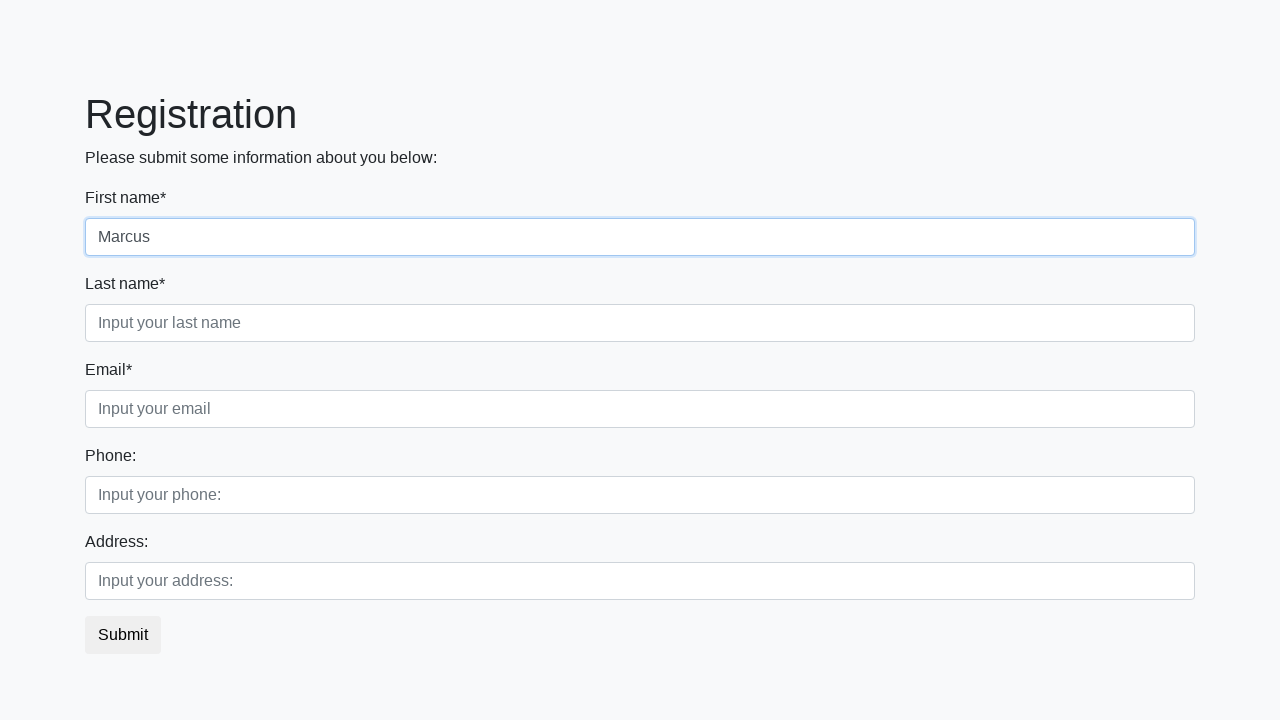

Filled last name field with 'Johnson' on input[placeholder*='last name']
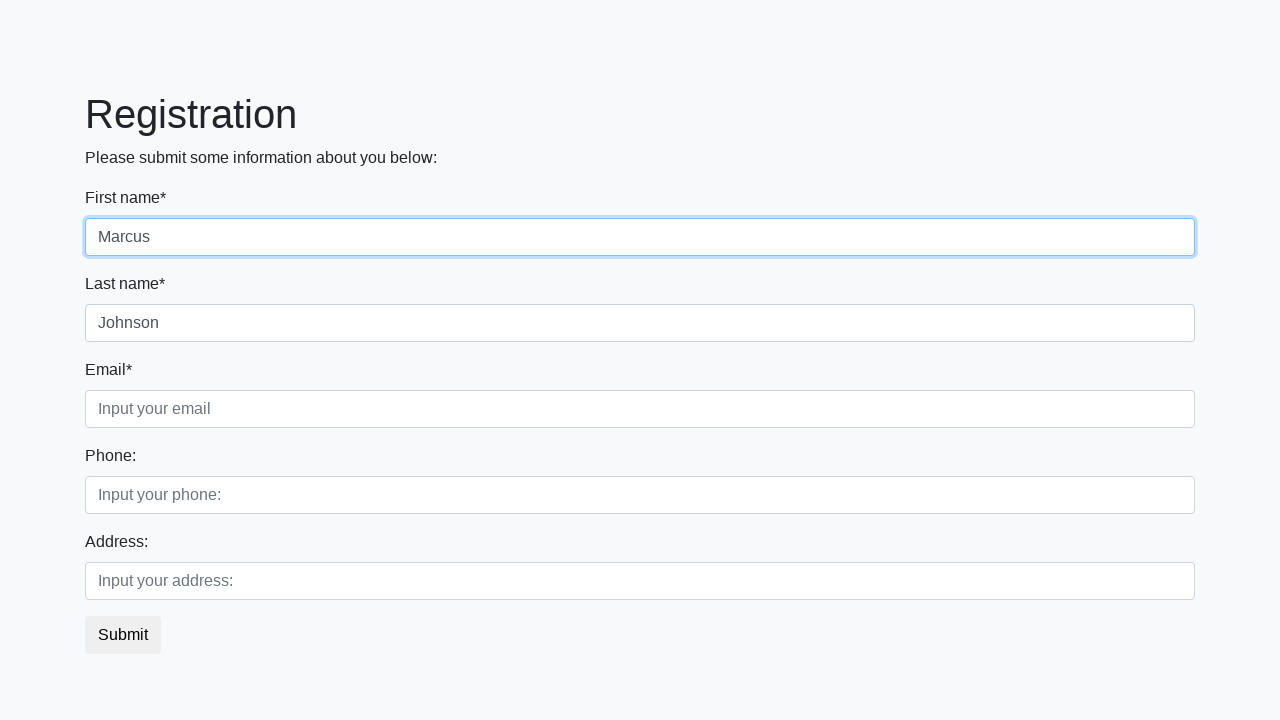

Filled email field with 'marcus.johnson@example.com' on input[placeholder*='email']
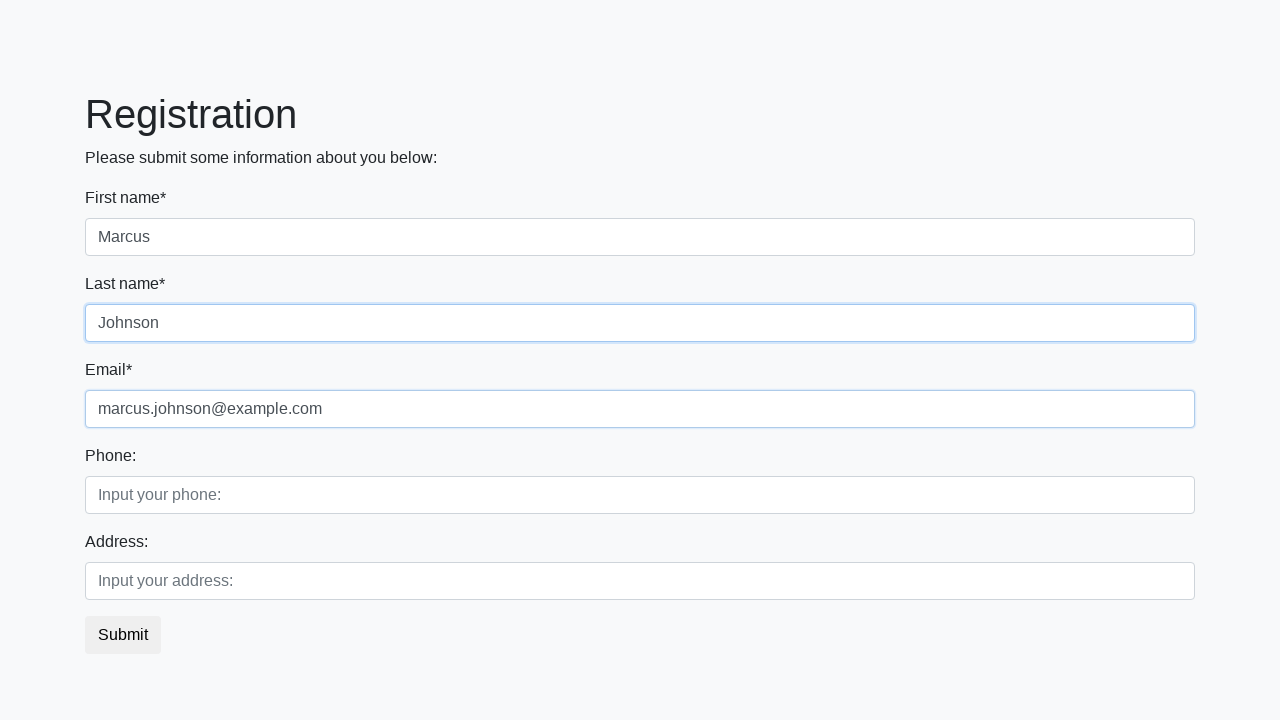

Clicked submit button to register at (123, 635) on button.btn
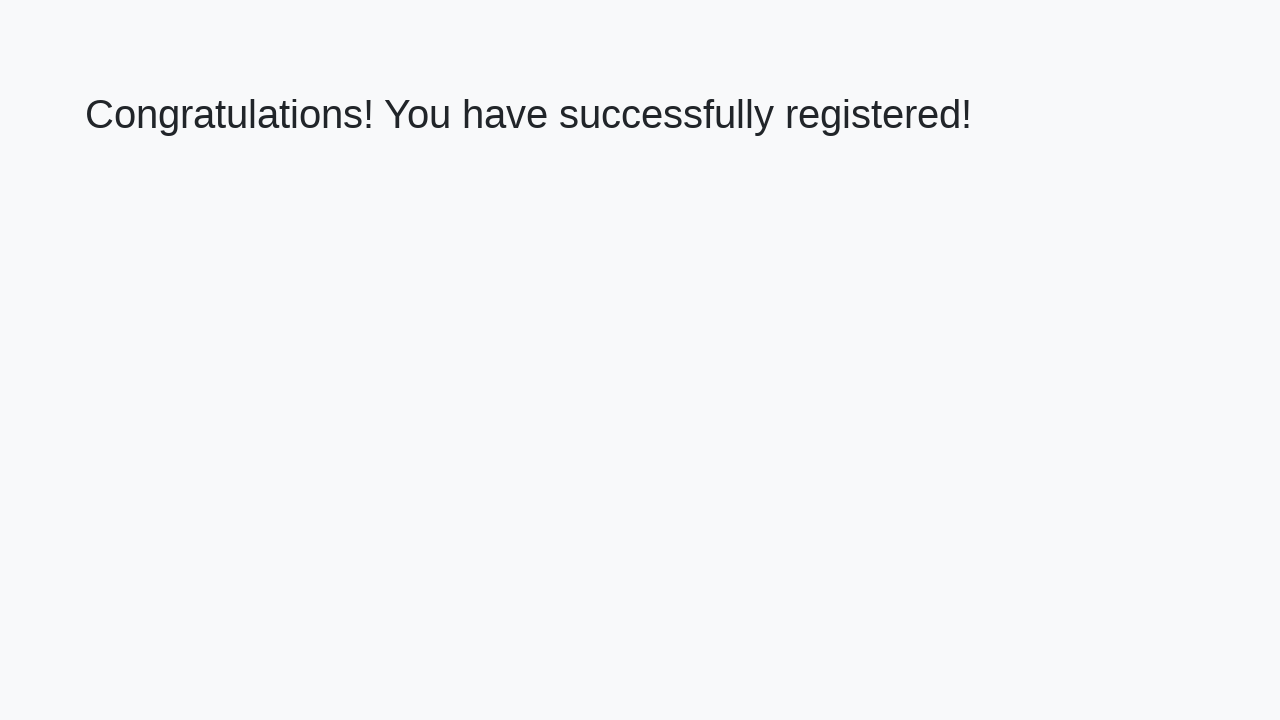

Success message heading loaded
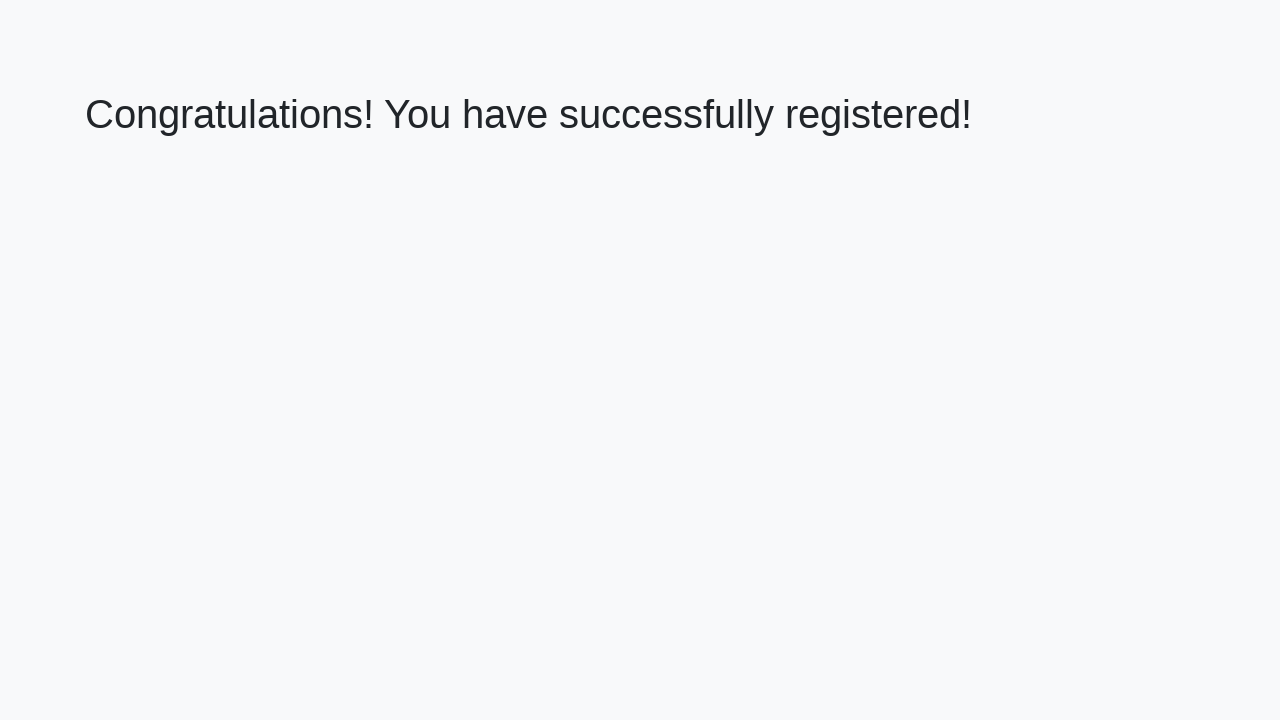

Retrieved success message text
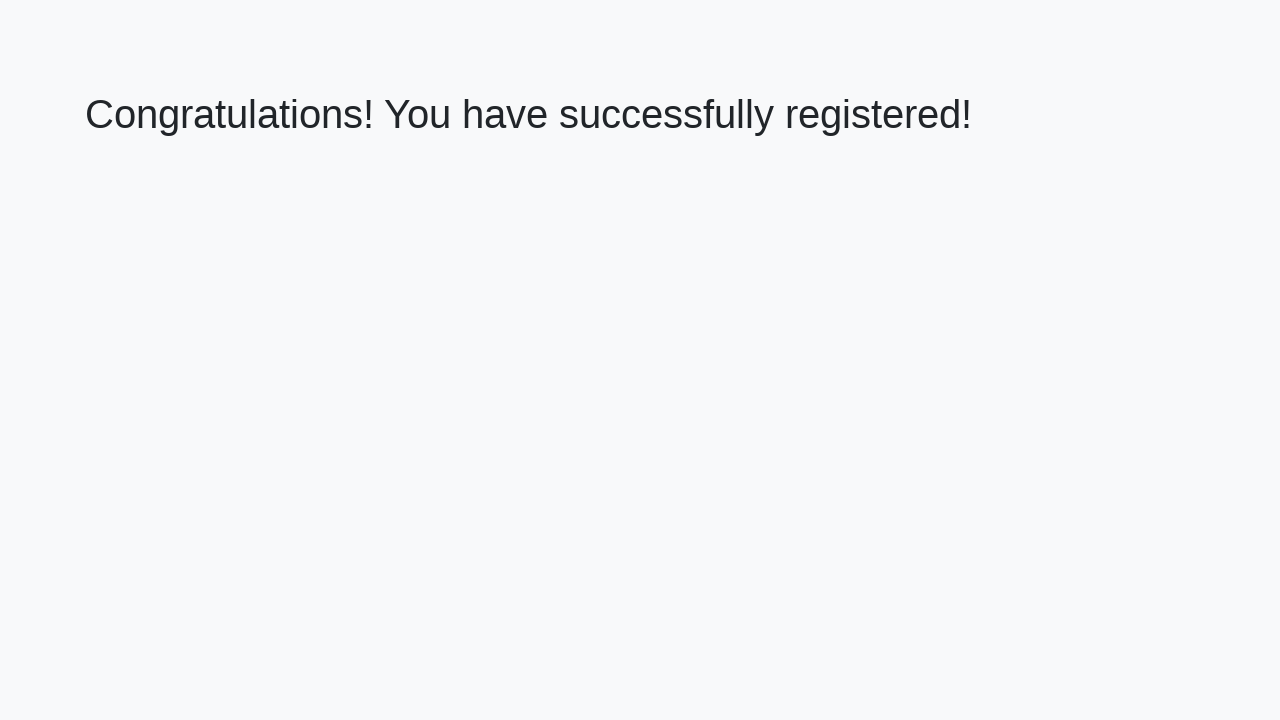

Verified success message: 'Congratulations! You have successfully registered!'
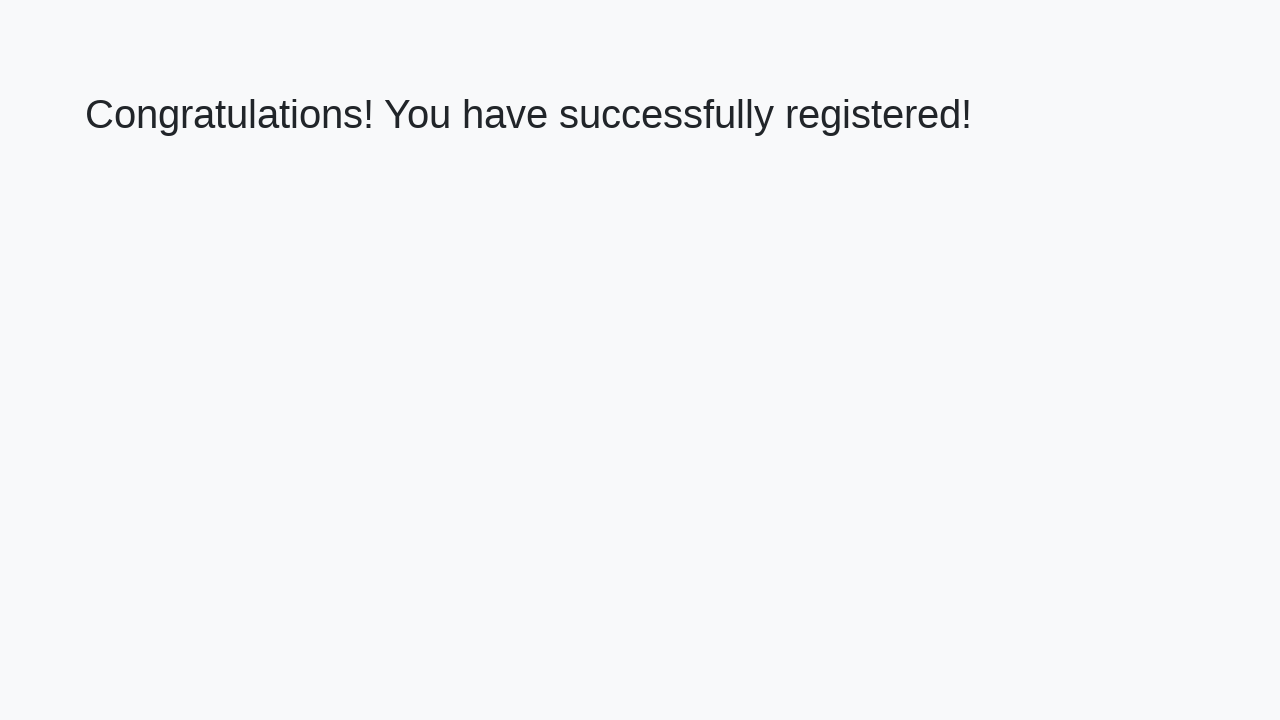

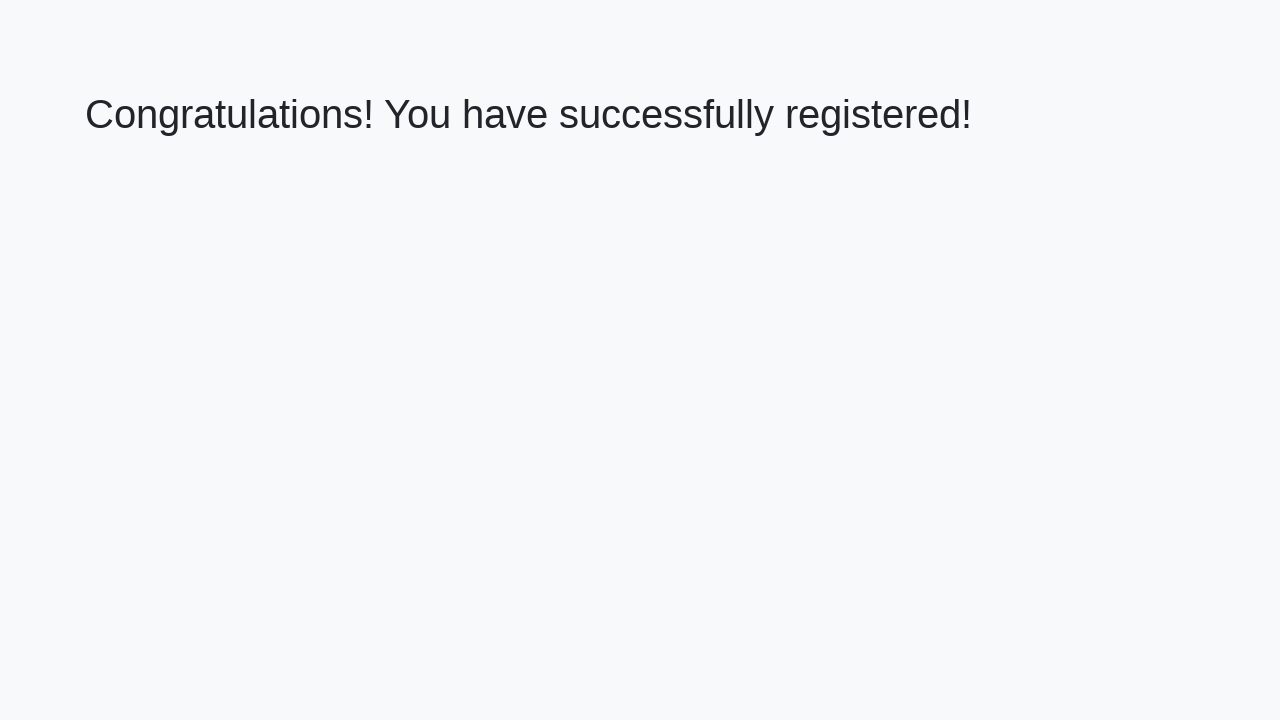